Tests radio button and checkbox selection on practice.expandtesting.com by selecting specific radio buttons (red color and football sport) and then navigating to checkboxes page to toggle checkbox states

Starting URL: https://practice.expandtesting.com/radio-buttons

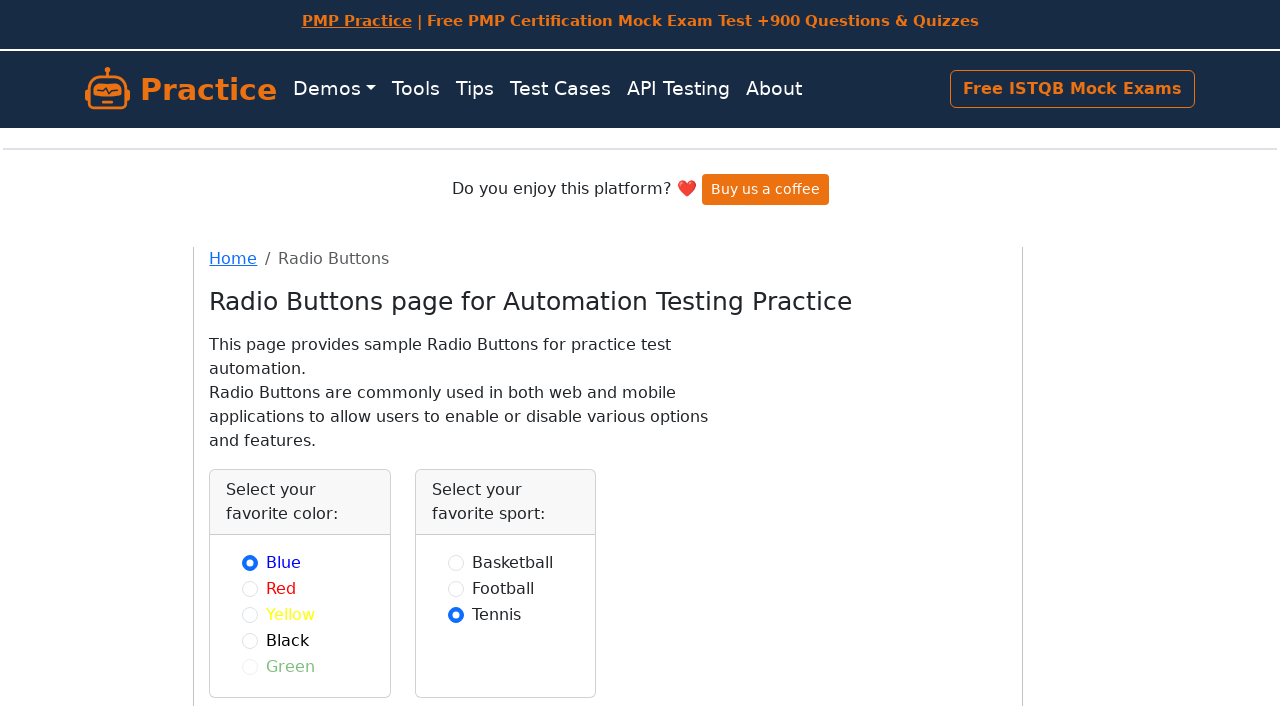

Scrolled down to view radio buttons
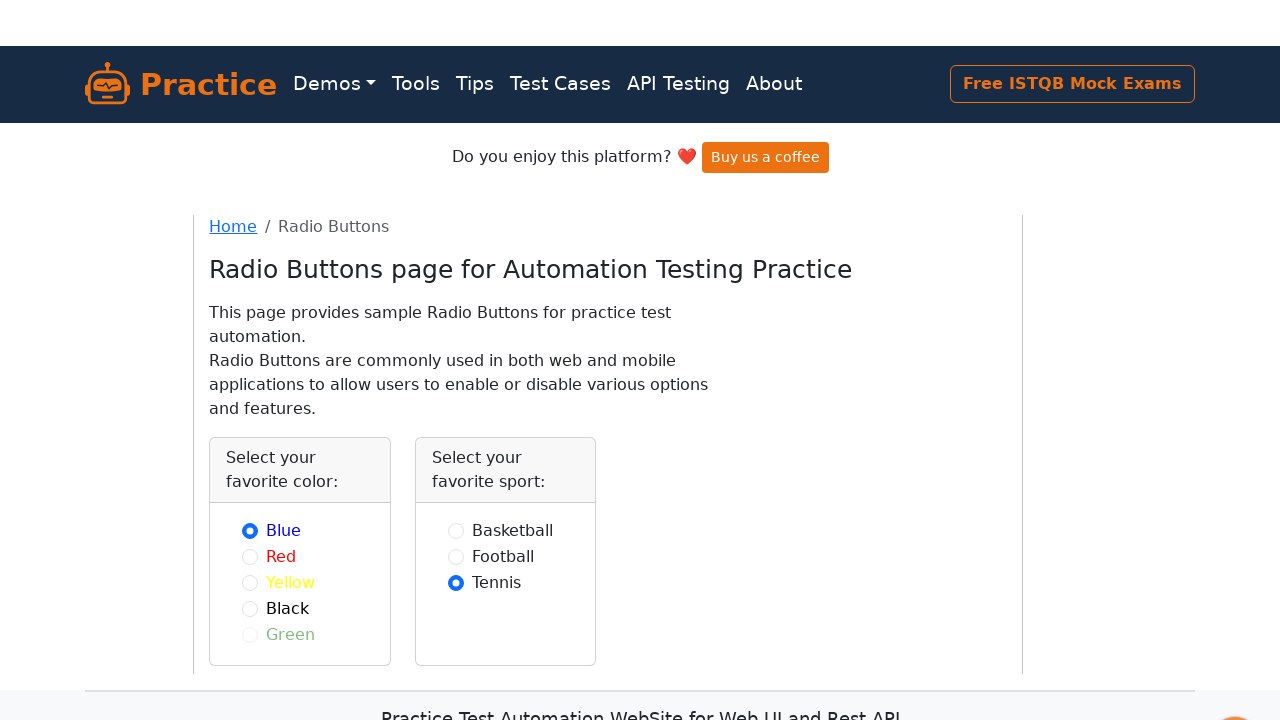

Located all radio buttons on the page
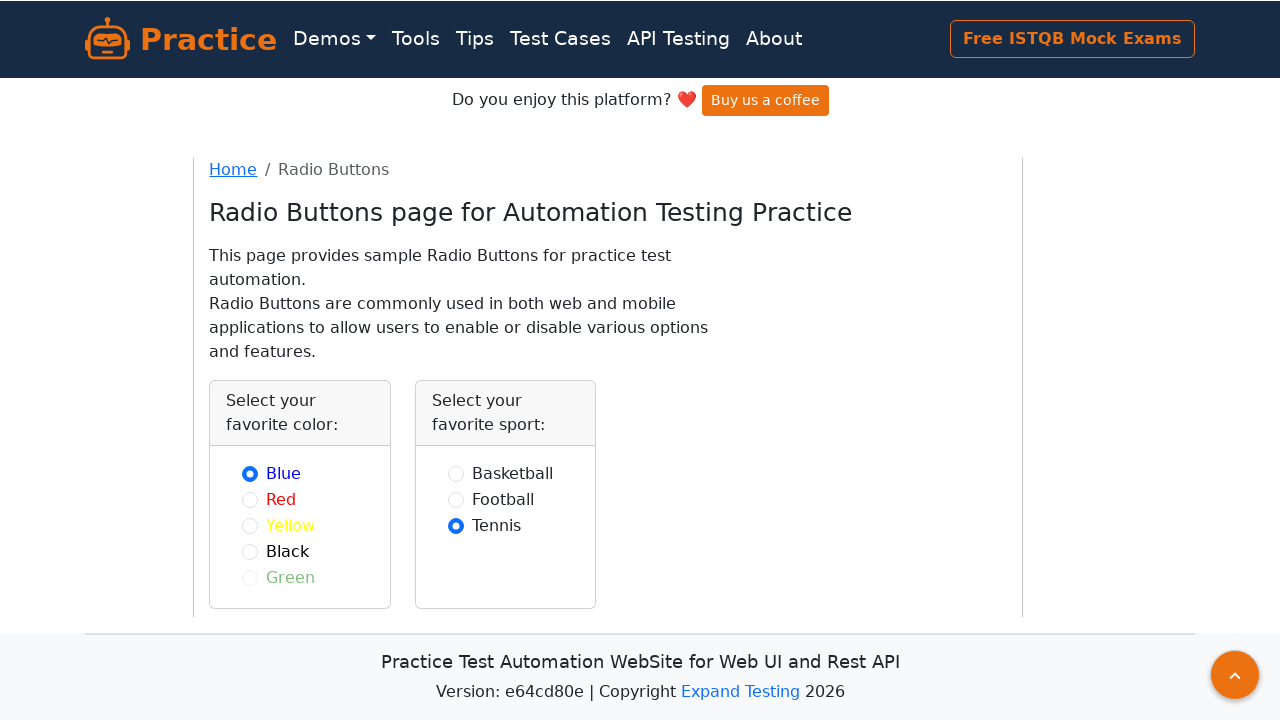

Clicked radio button with id containing 'red': red at (250, 500) on input[type='radio'] >> nth=1
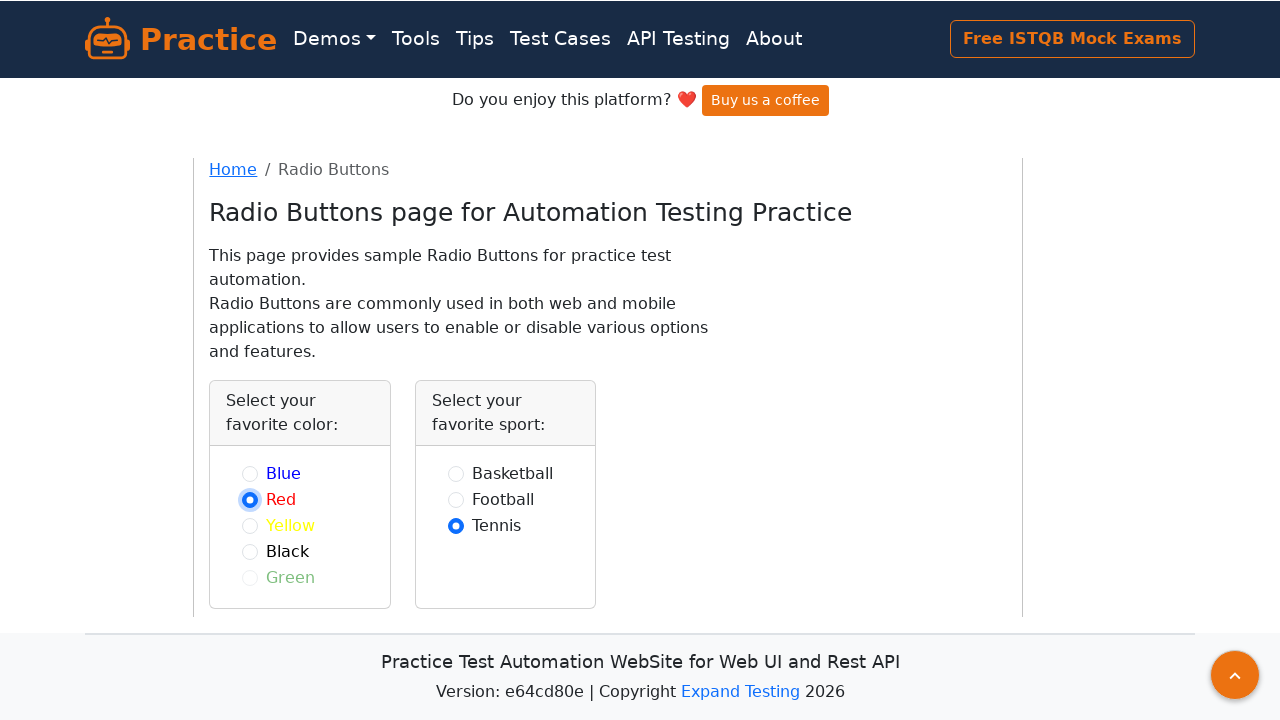

Clicked radio button for 'football' sport at (456, 500) on input[type='radio'] >> nth=6
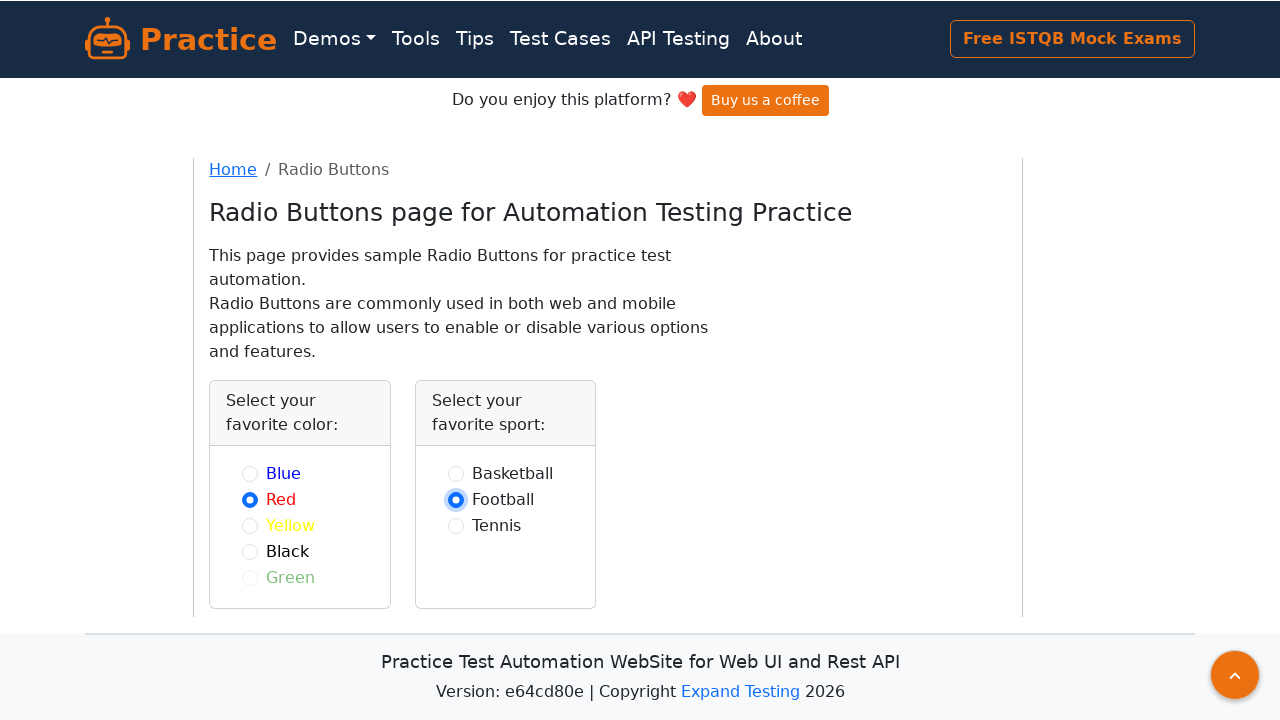

Navigated to checkboxes page
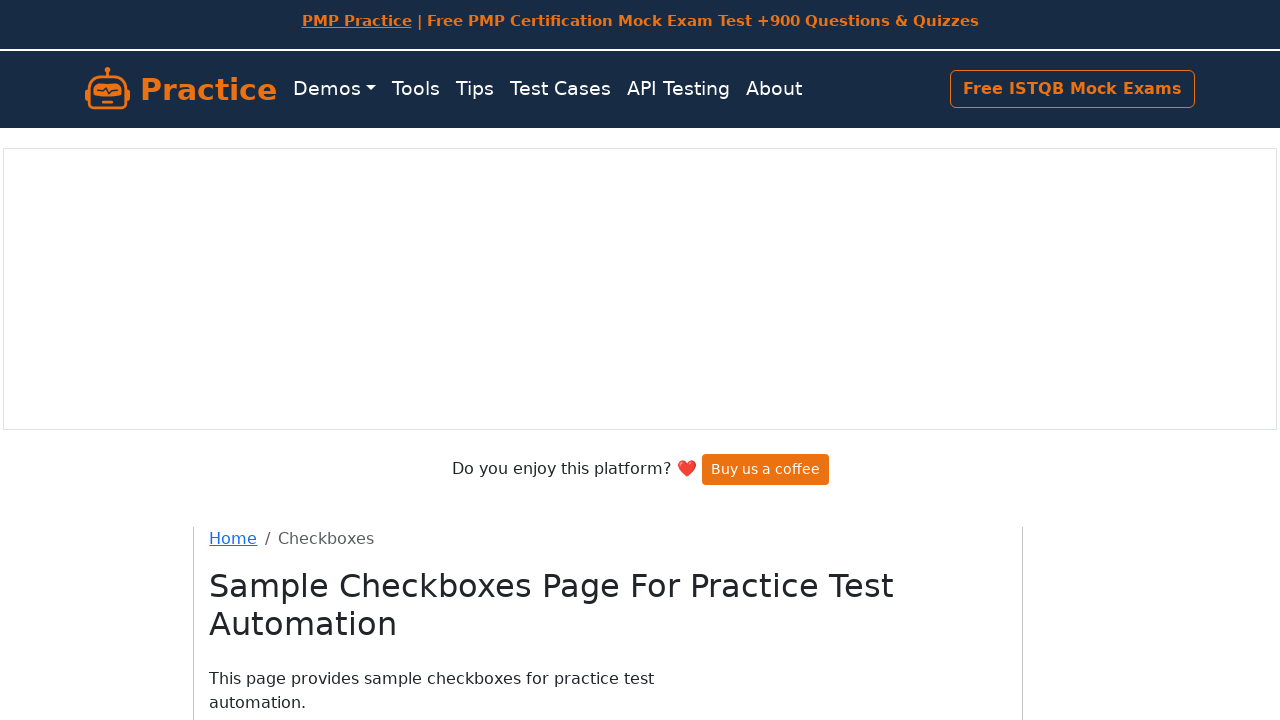

Scrolled down to view checkboxes
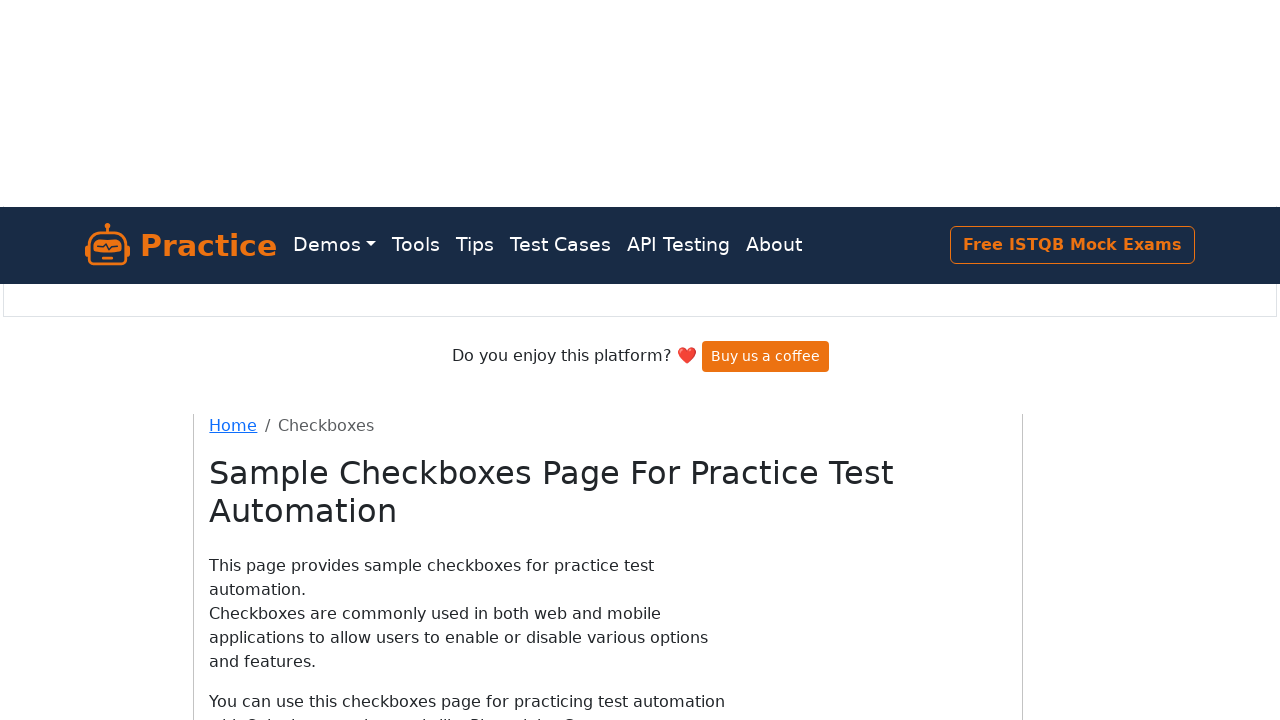

Retrieved 'for' attribute of Checkbox 1 label: checkbox1
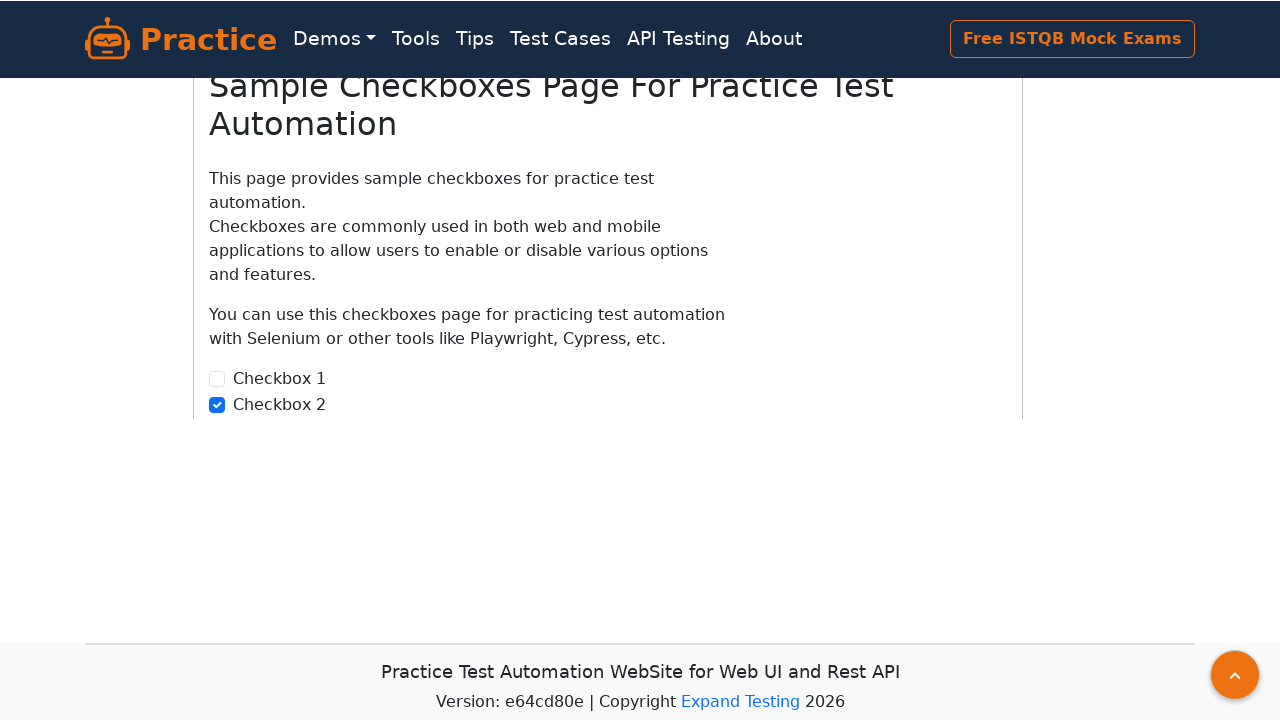

Retrieved 'for' attribute of Checkbox 2 label: checkbox2
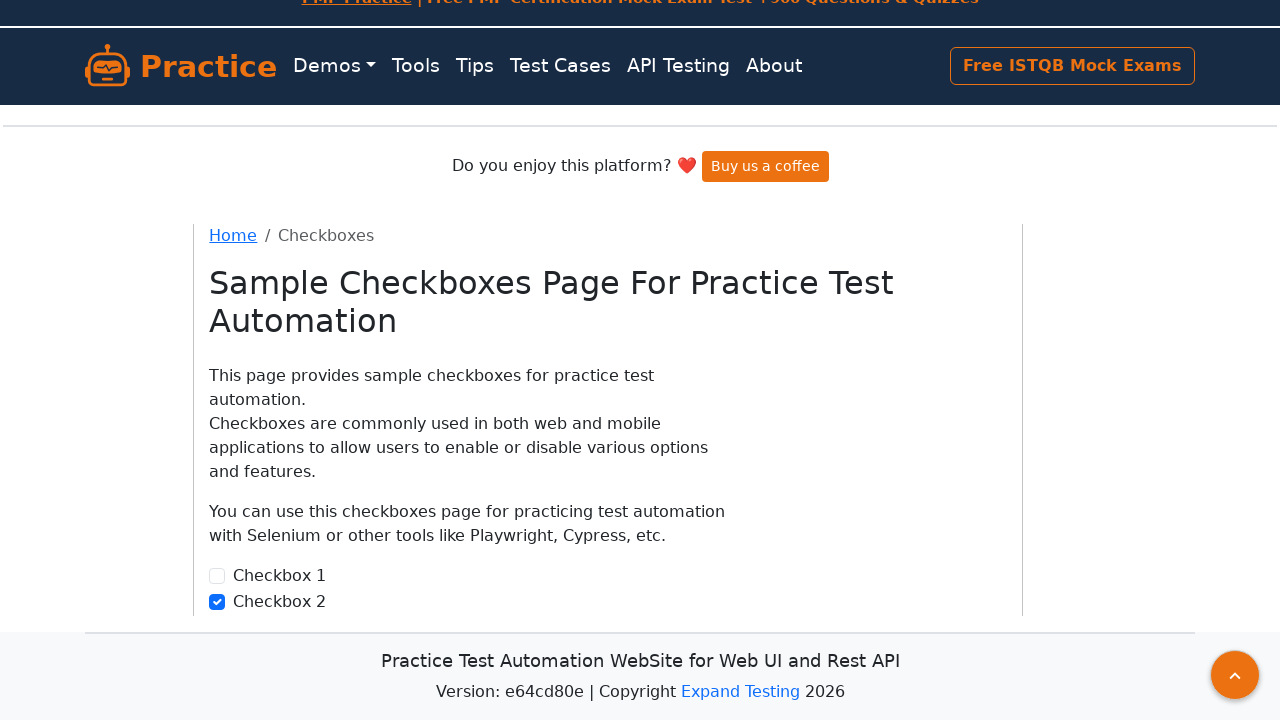

Located all checkboxes on the page
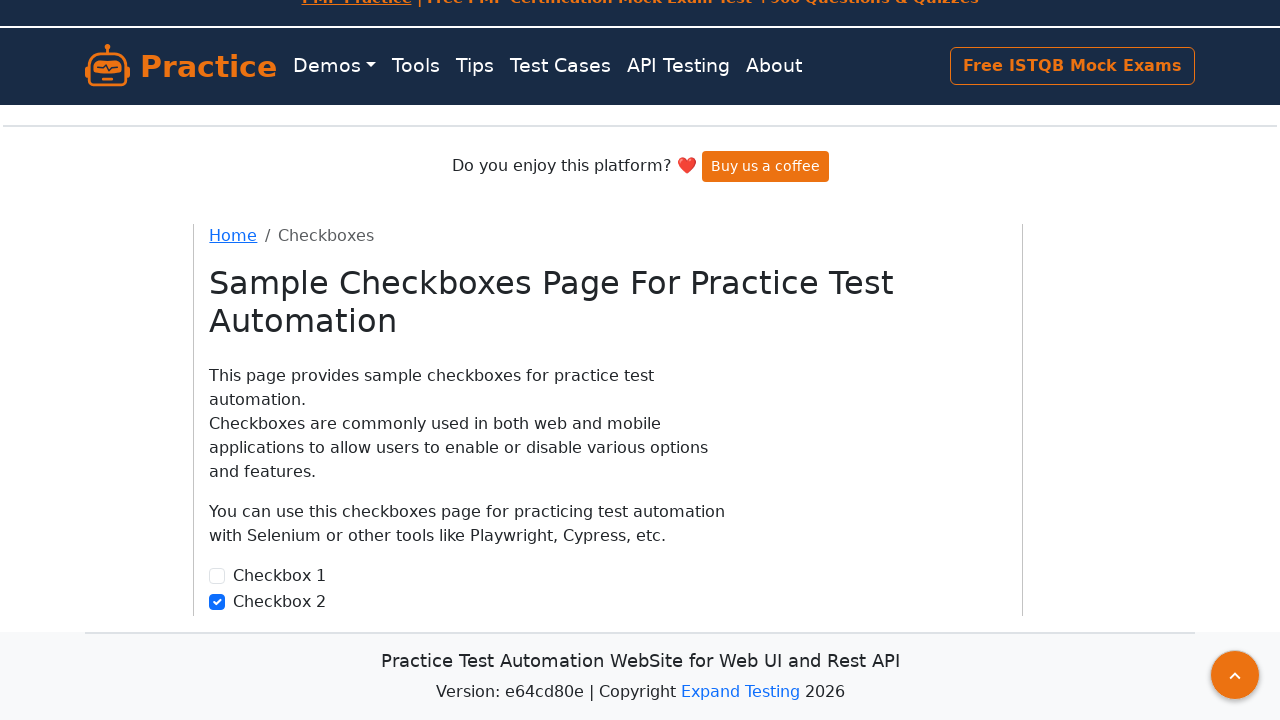

Clicked checkbox with id: checkbox1 at (217, 576) on input[type='checkbox'] >> nth=0
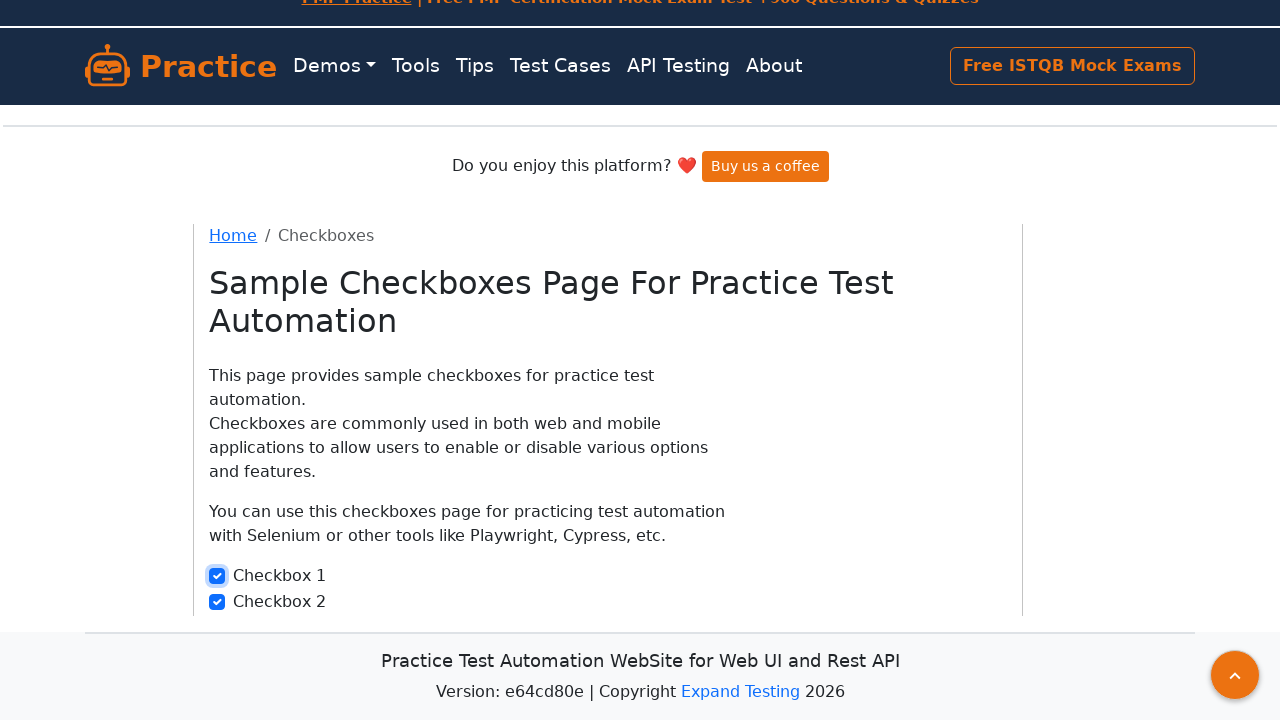

Waited 500ms for visibility of checkbox checkbox1
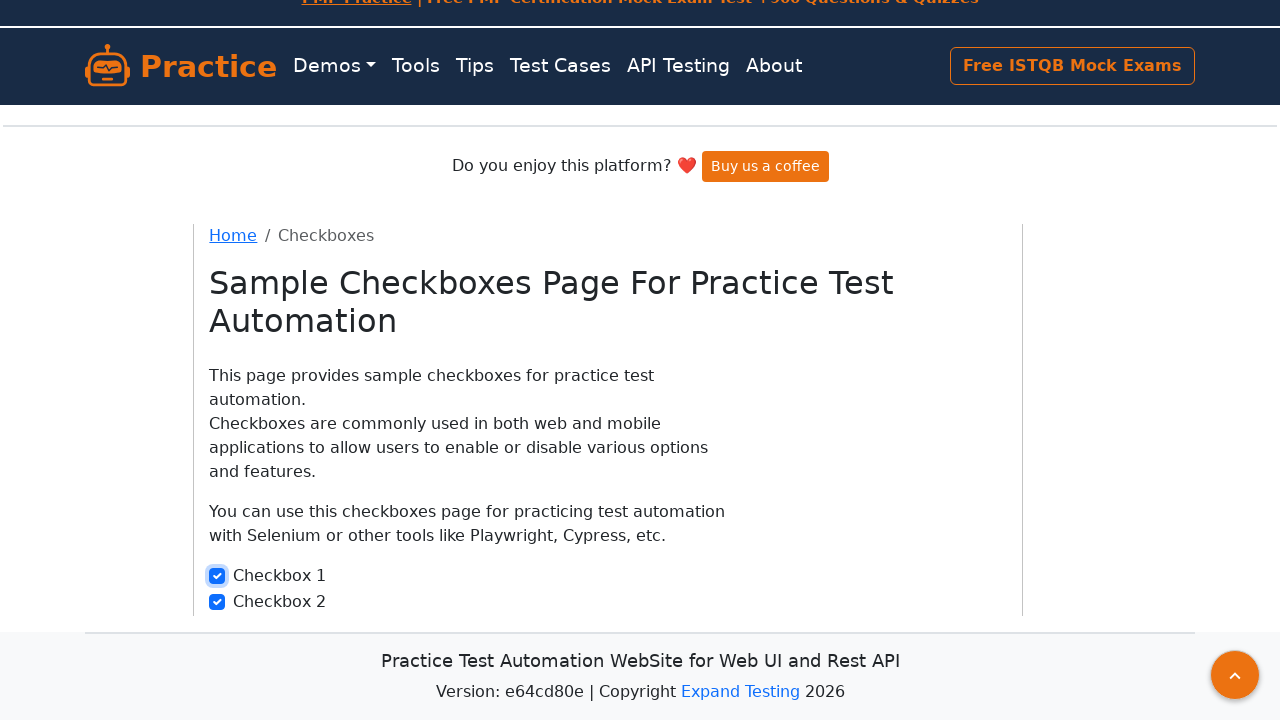

Toggled checkbox checkbox1 (Checkbox 1 or 2) at (217, 576) on input[type='checkbox'] >> nth=0
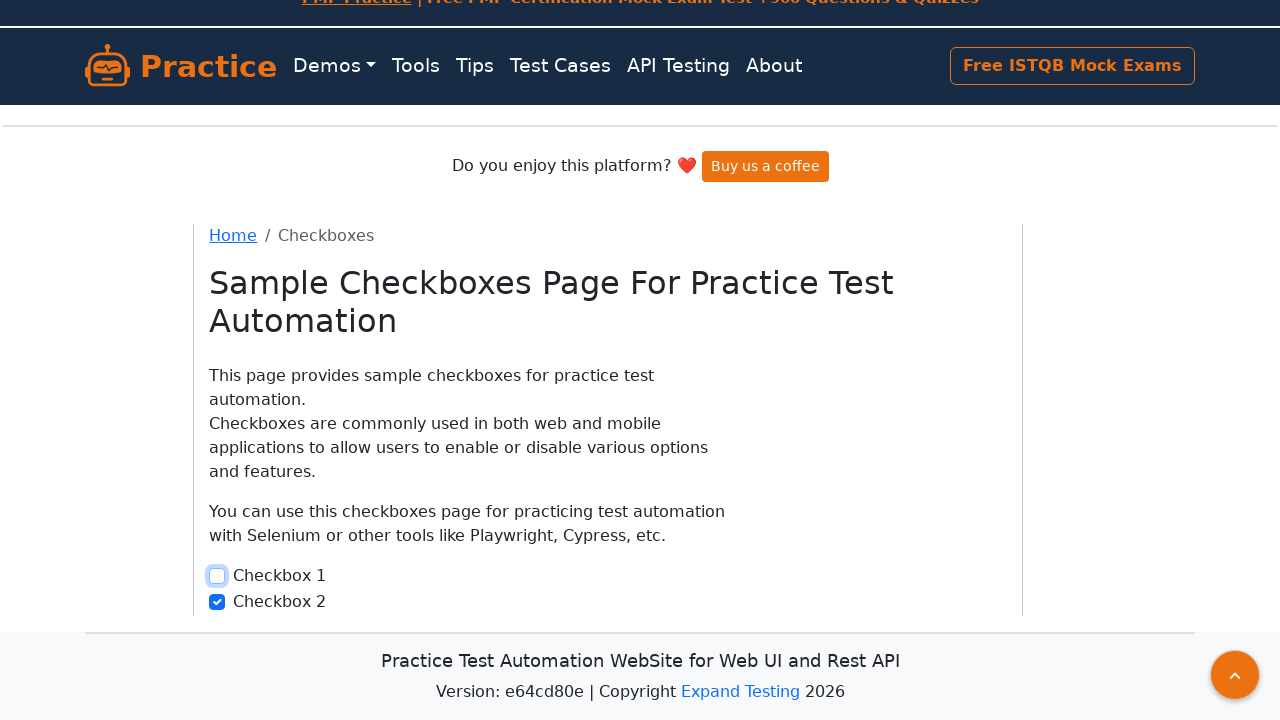

Clicked checkbox with id: checkbox2 at (217, 602) on input[type='checkbox'] >> nth=1
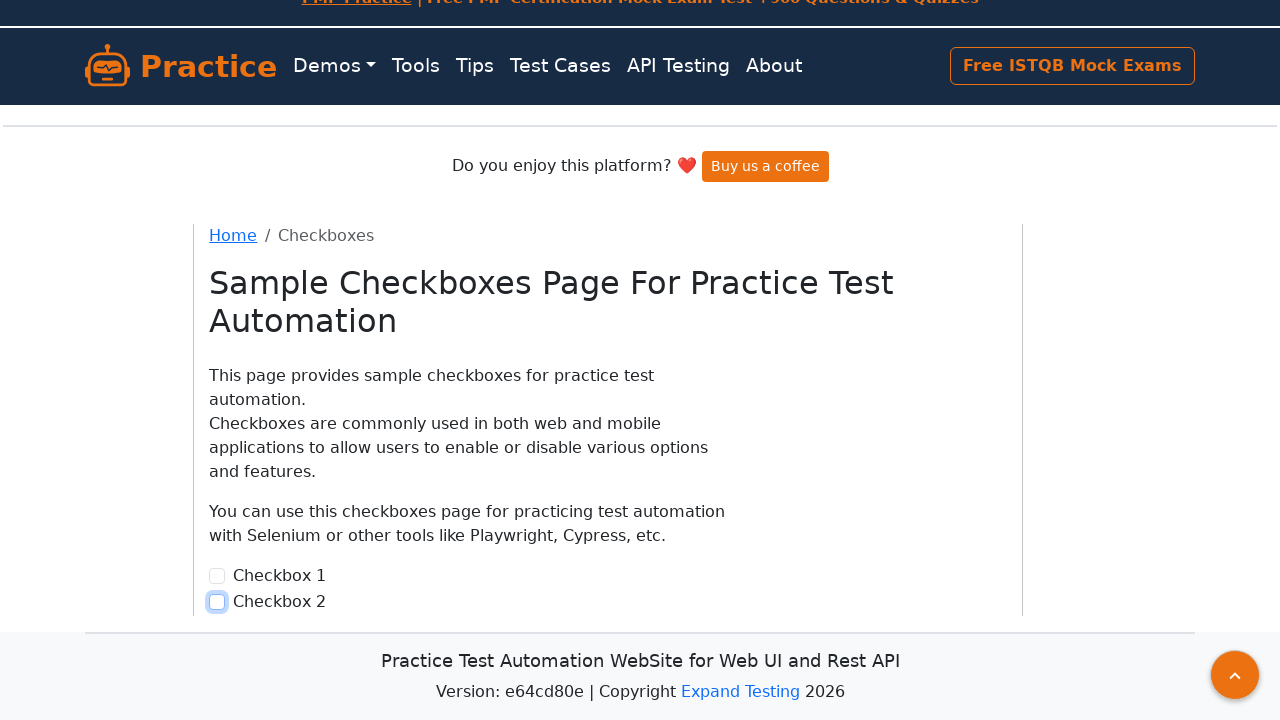

Waited 500ms for visibility of checkbox checkbox2
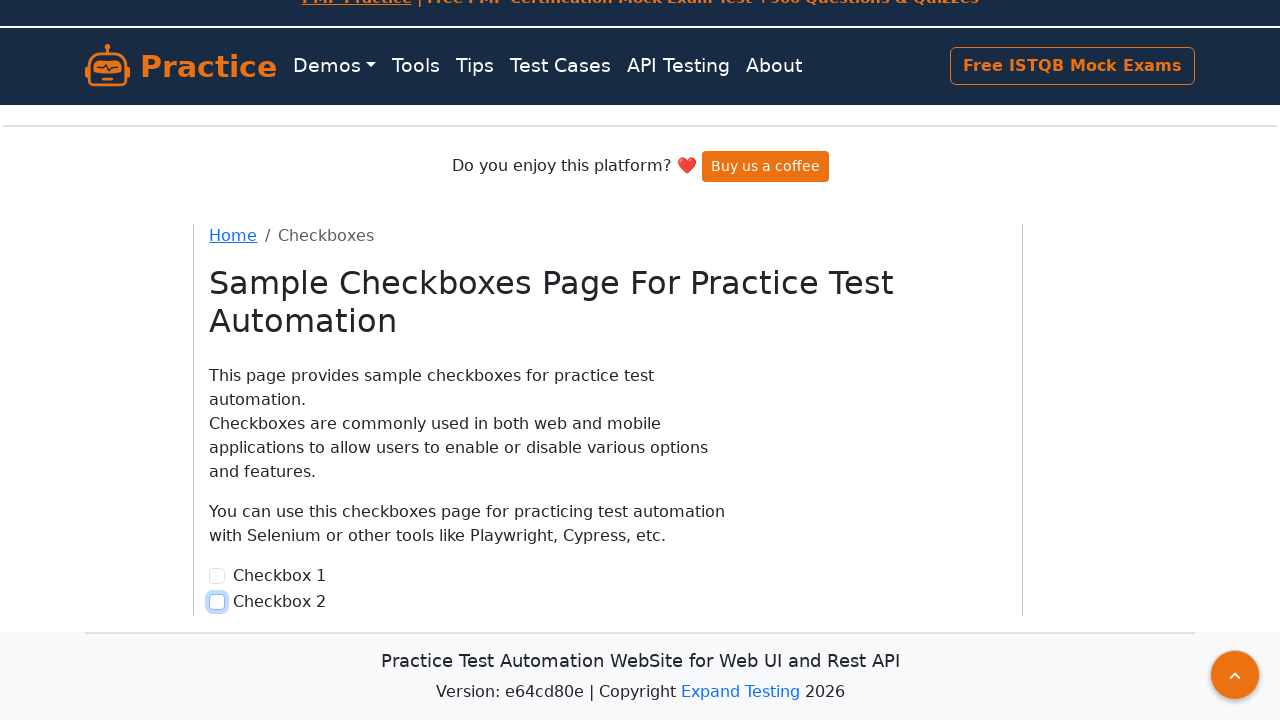

Toggled checkbox checkbox2 (Checkbox 1 or 2) at (217, 602) on input[type='checkbox'] >> nth=1
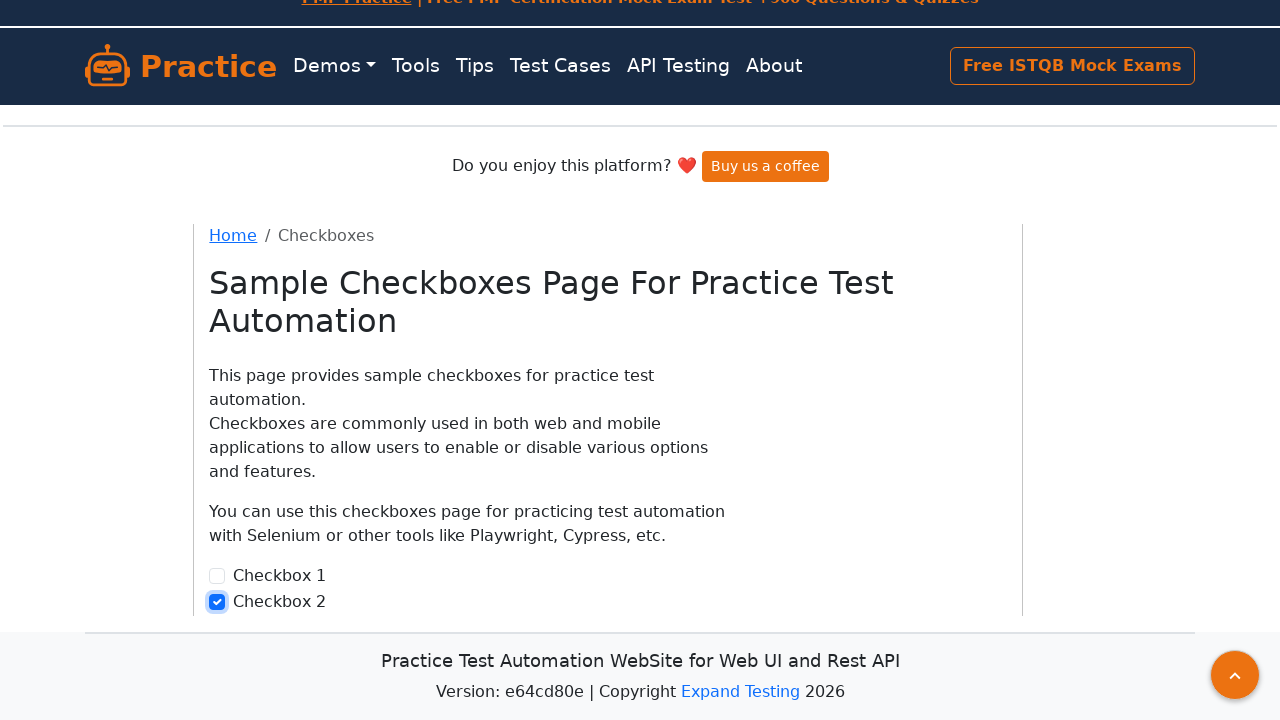

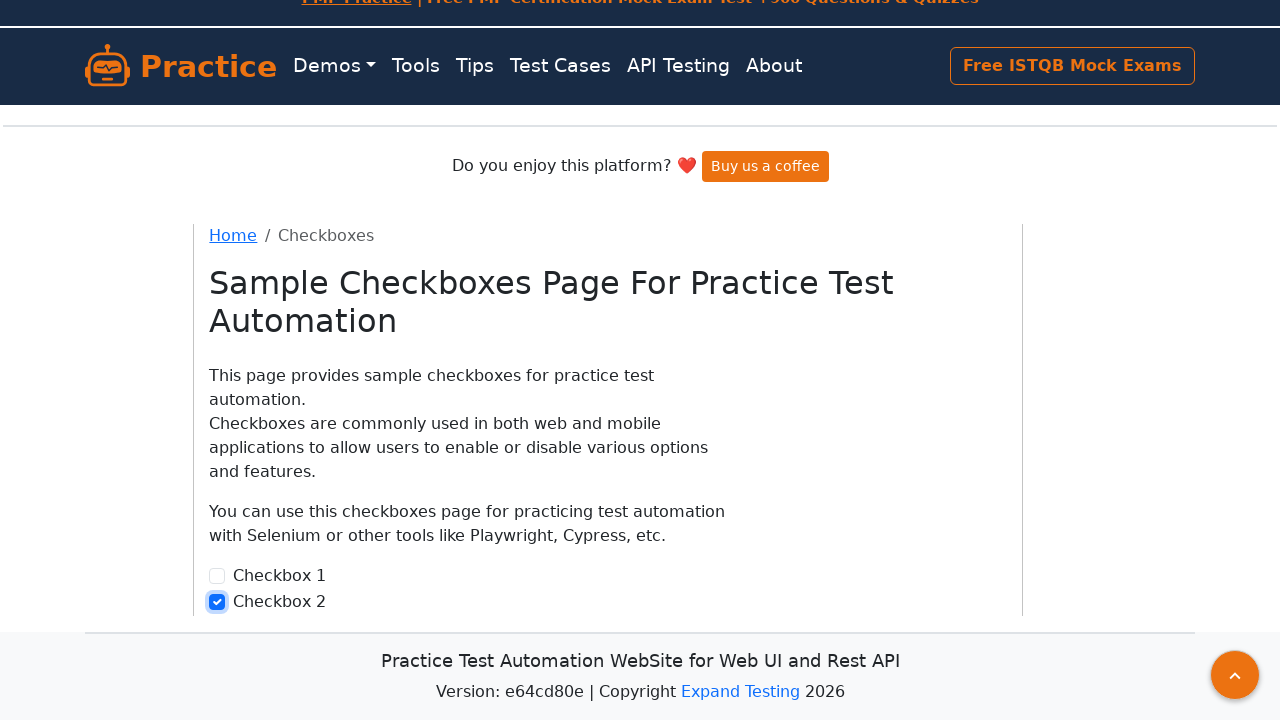